Tests slider functionality by dragging the slider element to a new position using mouse actions

Starting URL: https://demoqa.com/slider/

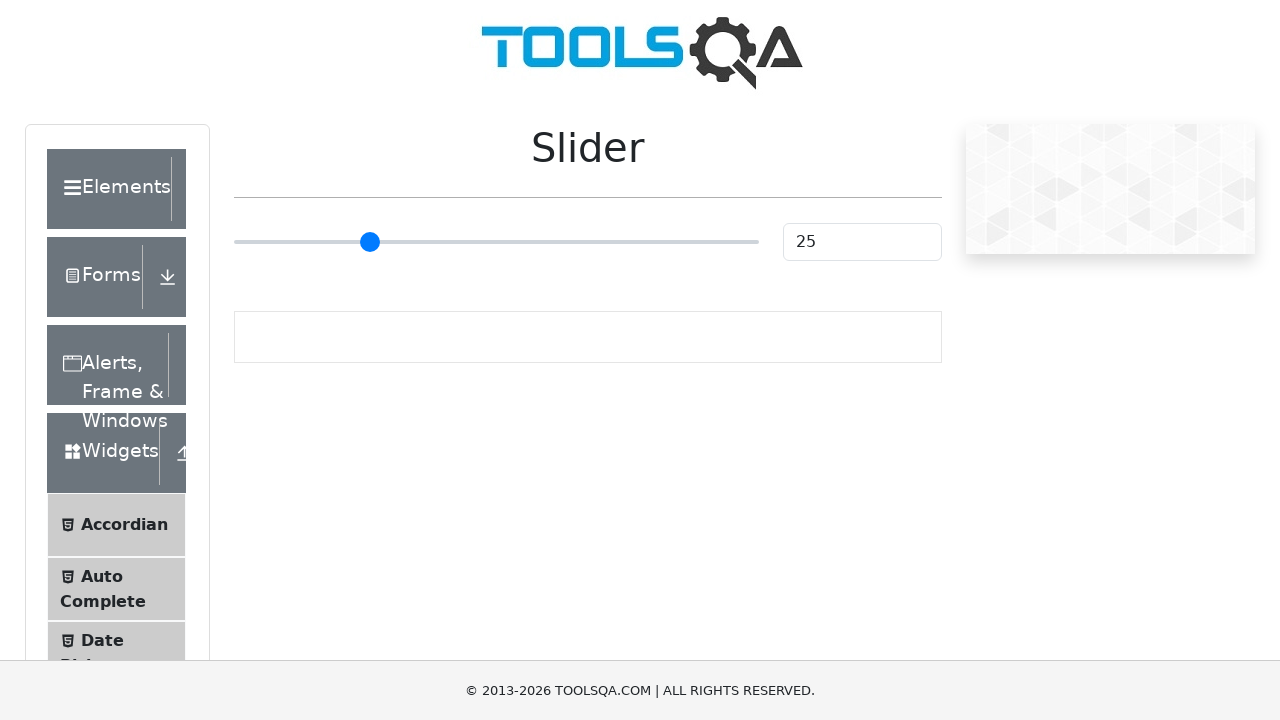

Located slider element with type='range'
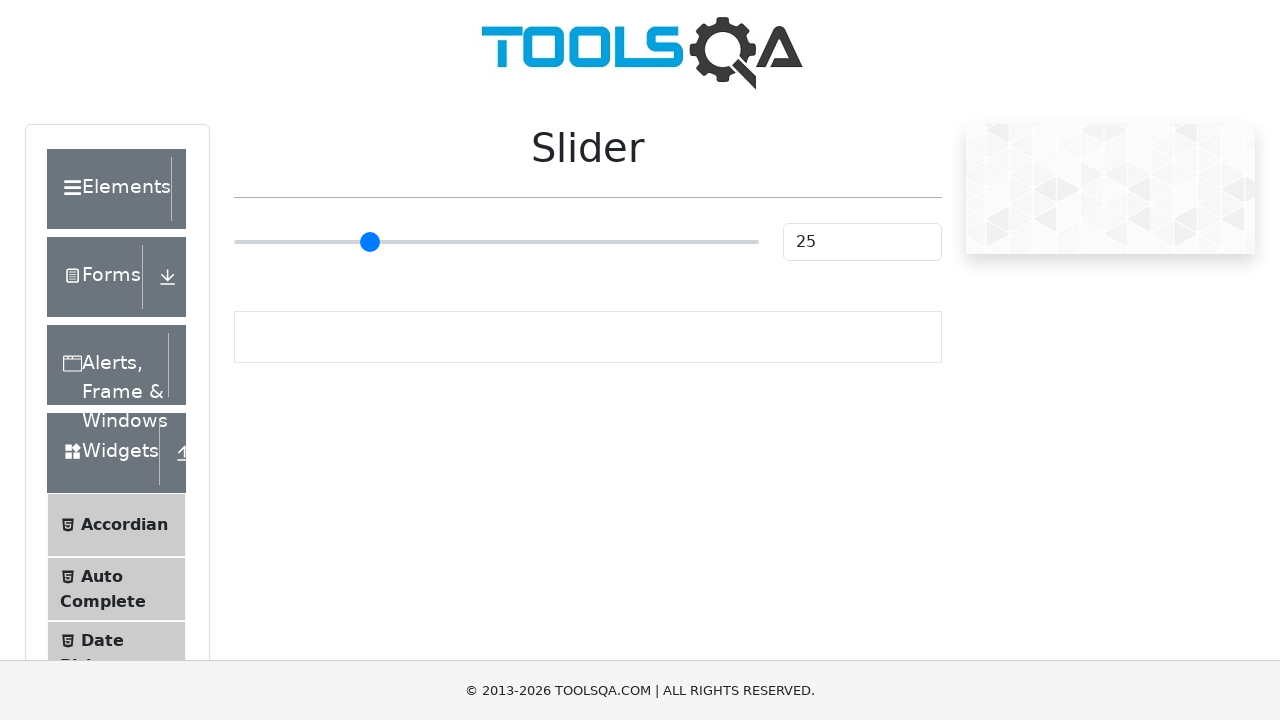

Dragged slider 66 pixels to the right at (300, 223)
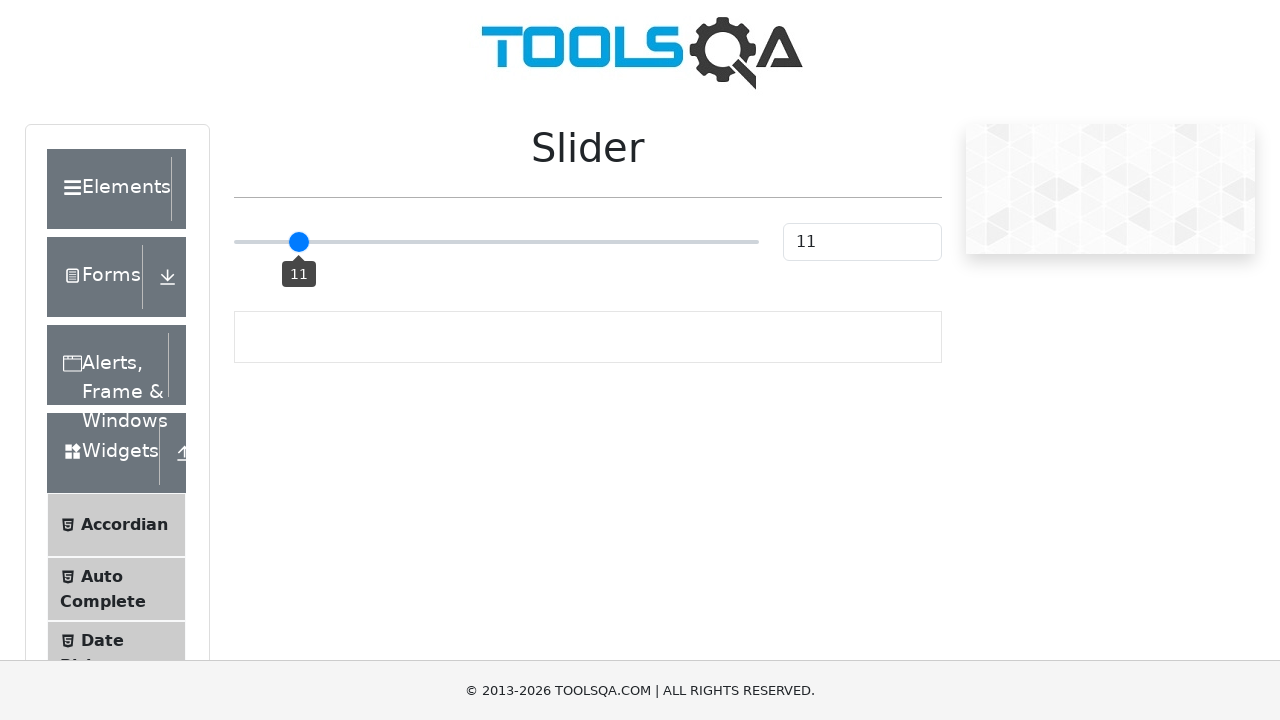

Retrieved slider bounding box for precise control
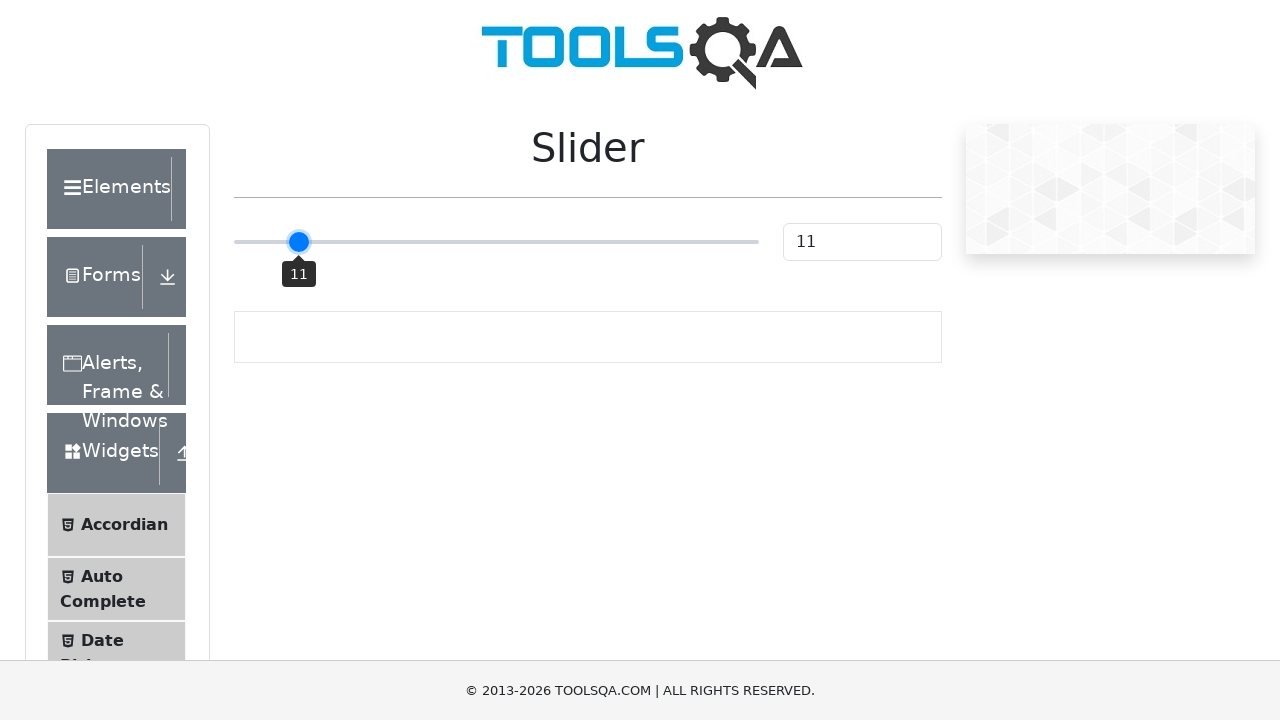

Moved mouse to center of slider element at (496, 242)
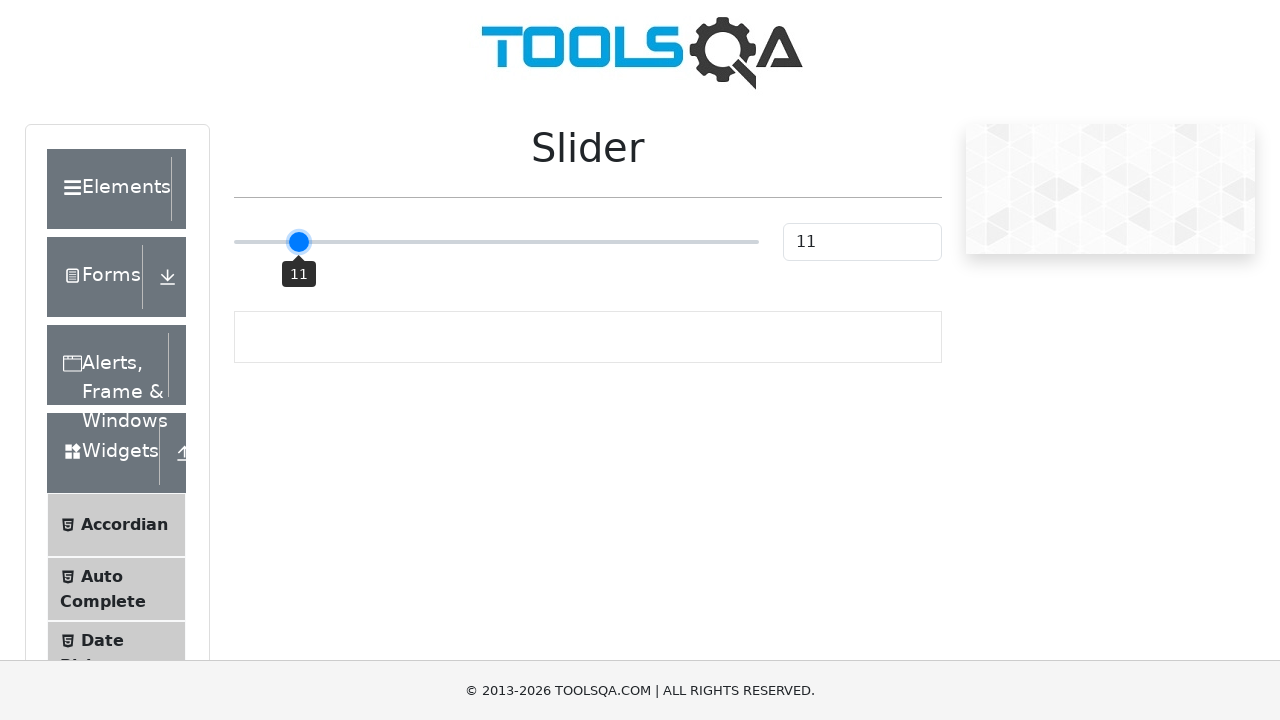

Pressed mouse button down on slider at (496, 242)
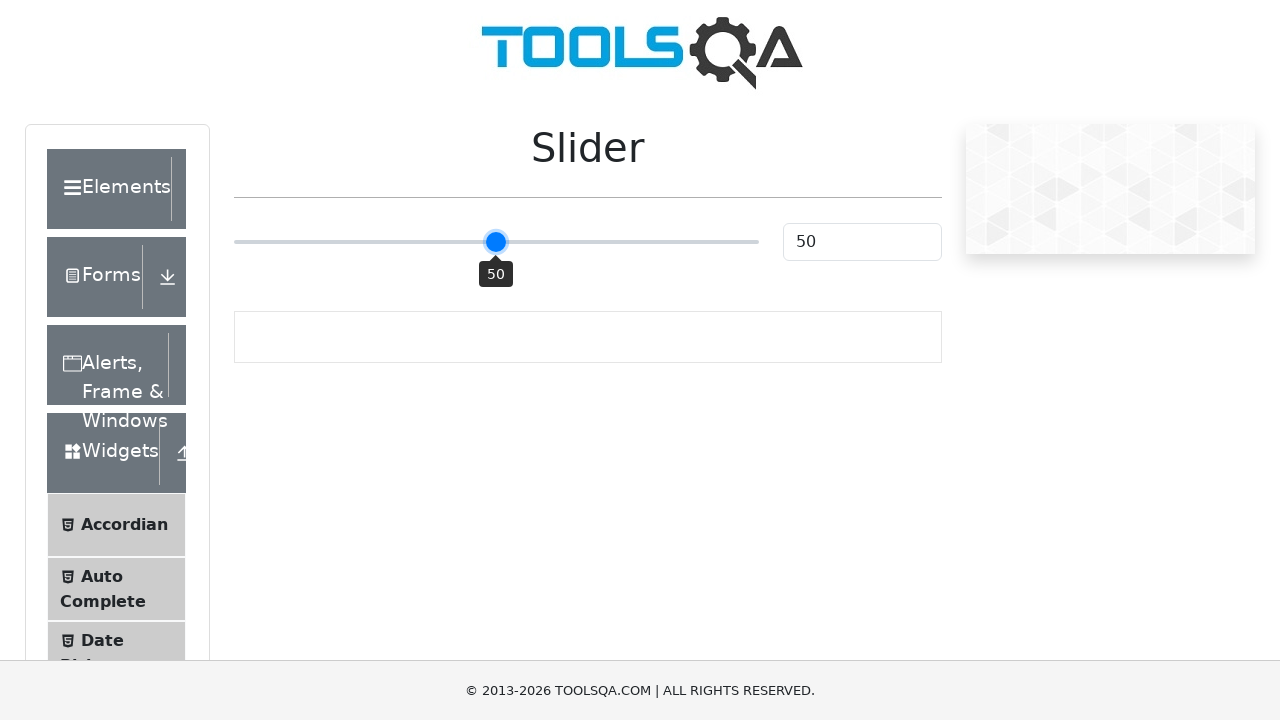

Dragged mouse 66 pixels to the right at (562, 242)
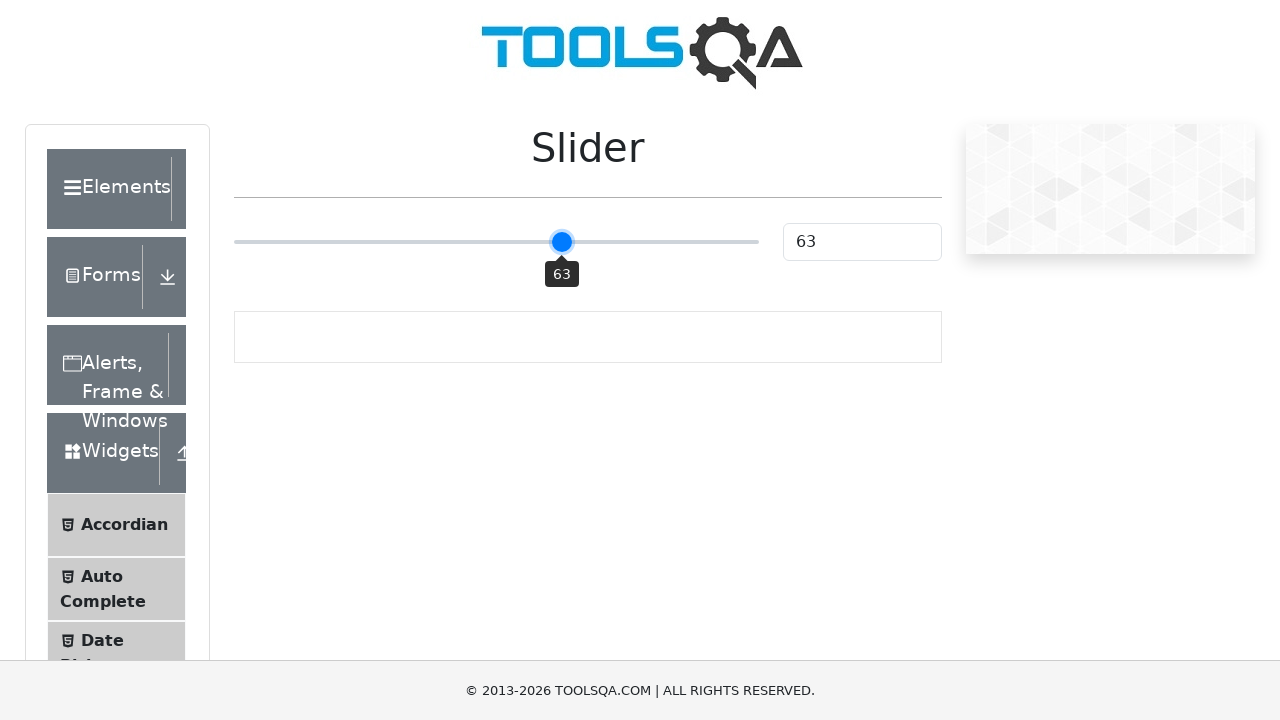

Released mouse button to complete slider drag at (562, 242)
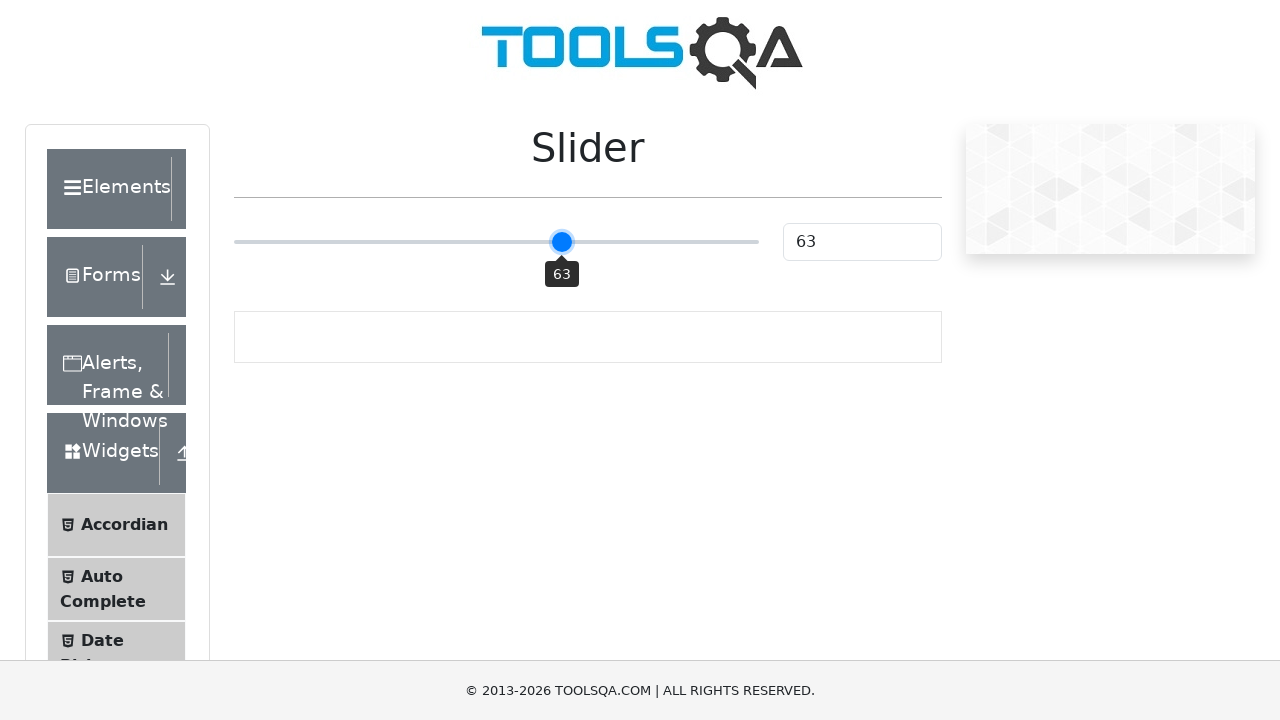

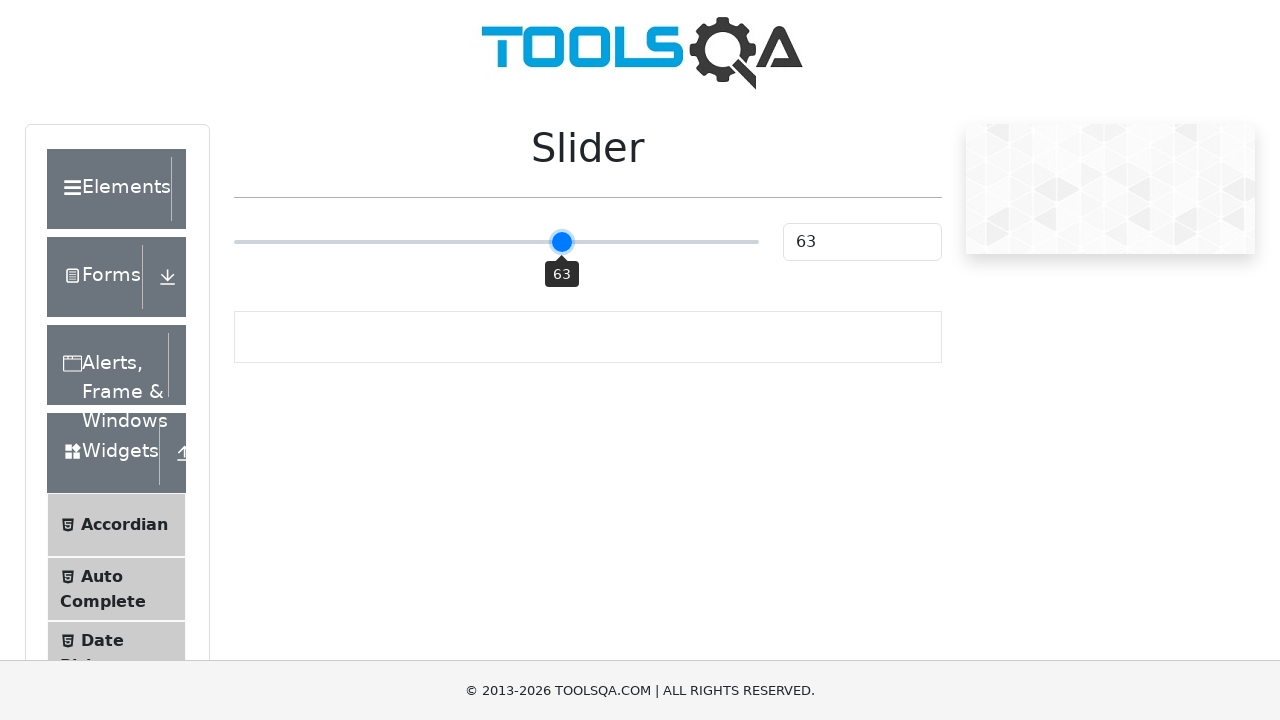